Tests login form validation when password field is left empty

Starting URL: https://www.saucedemo.com

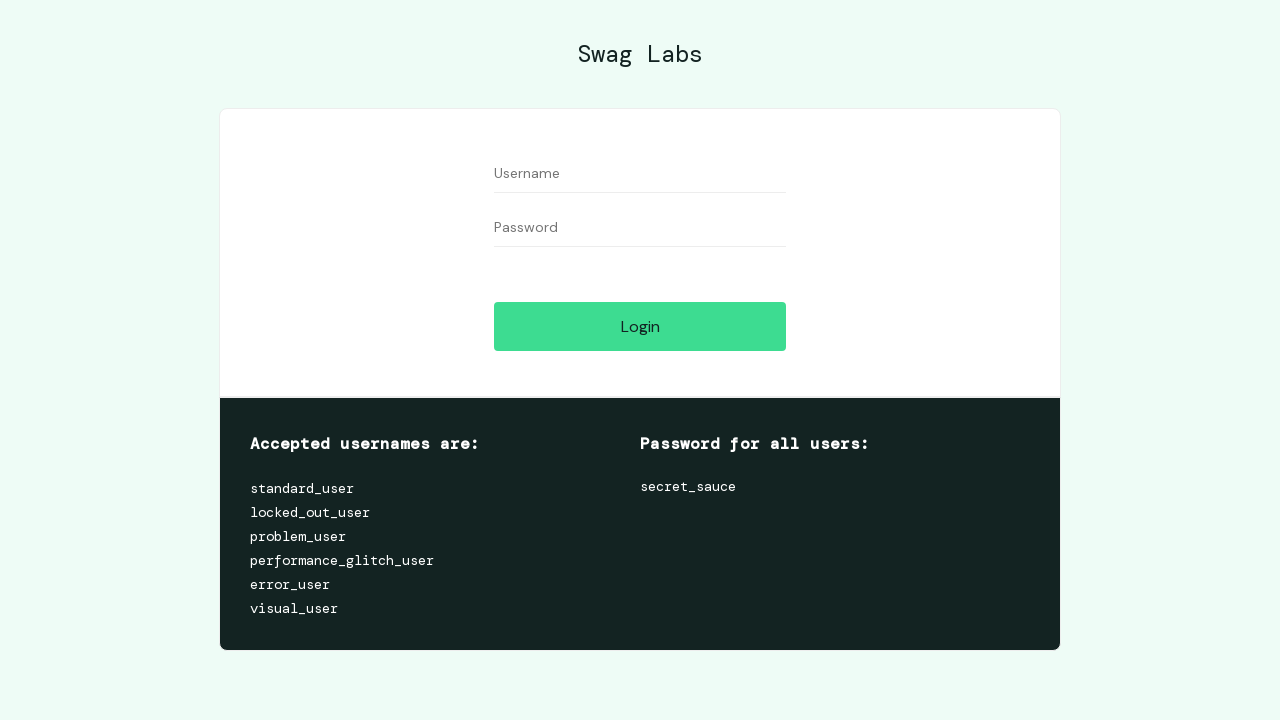

Filled username field with 'locked_out_user' on #user-name
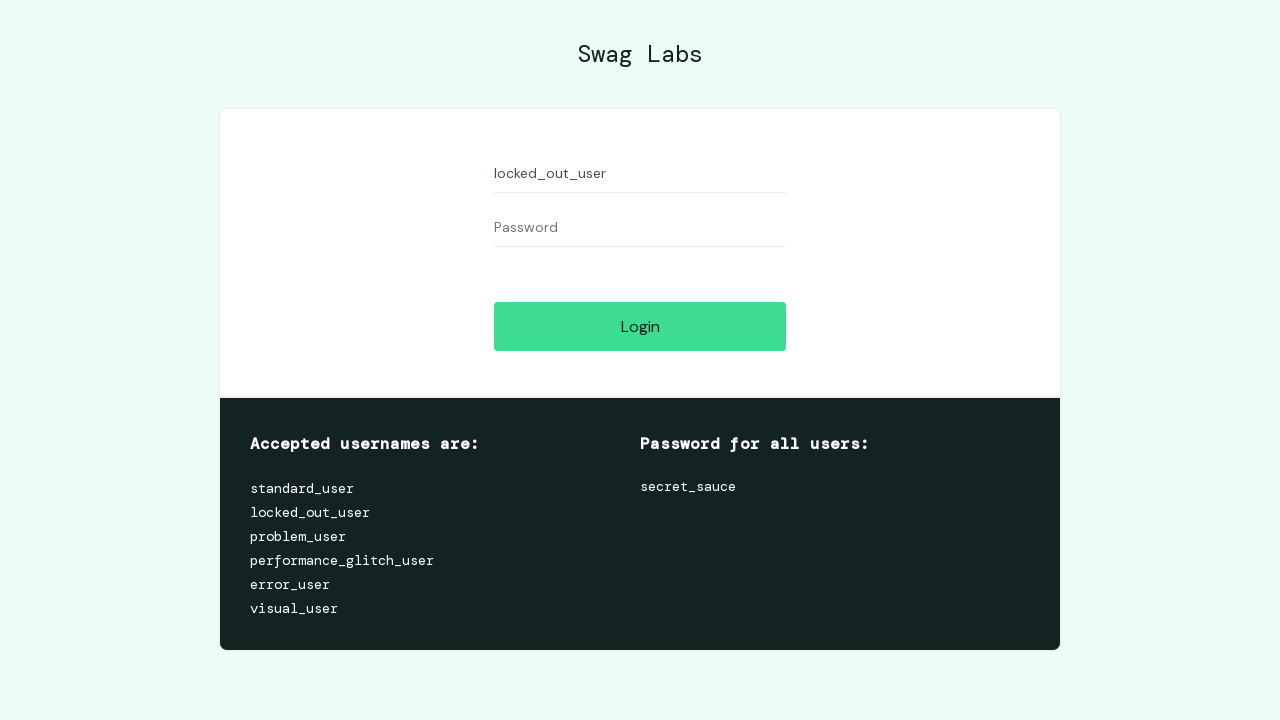

Left password field empty on #password
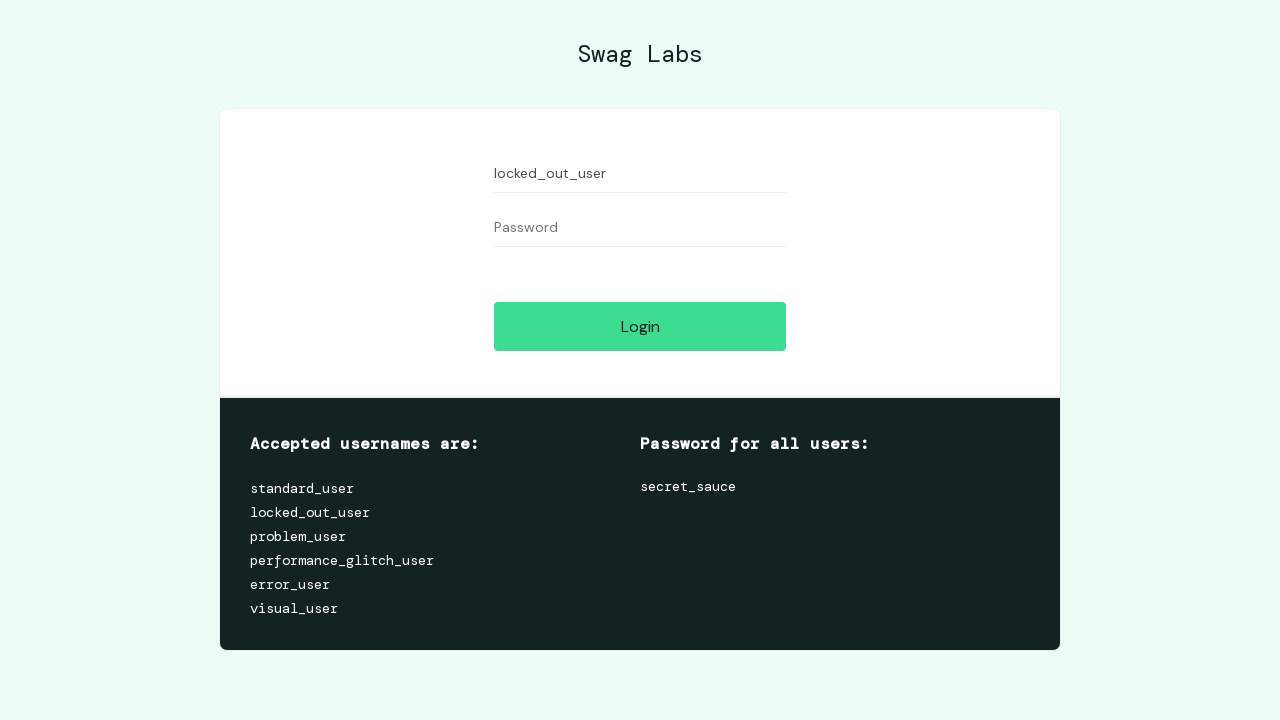

Clicked login button at (640, 326) on #login-button
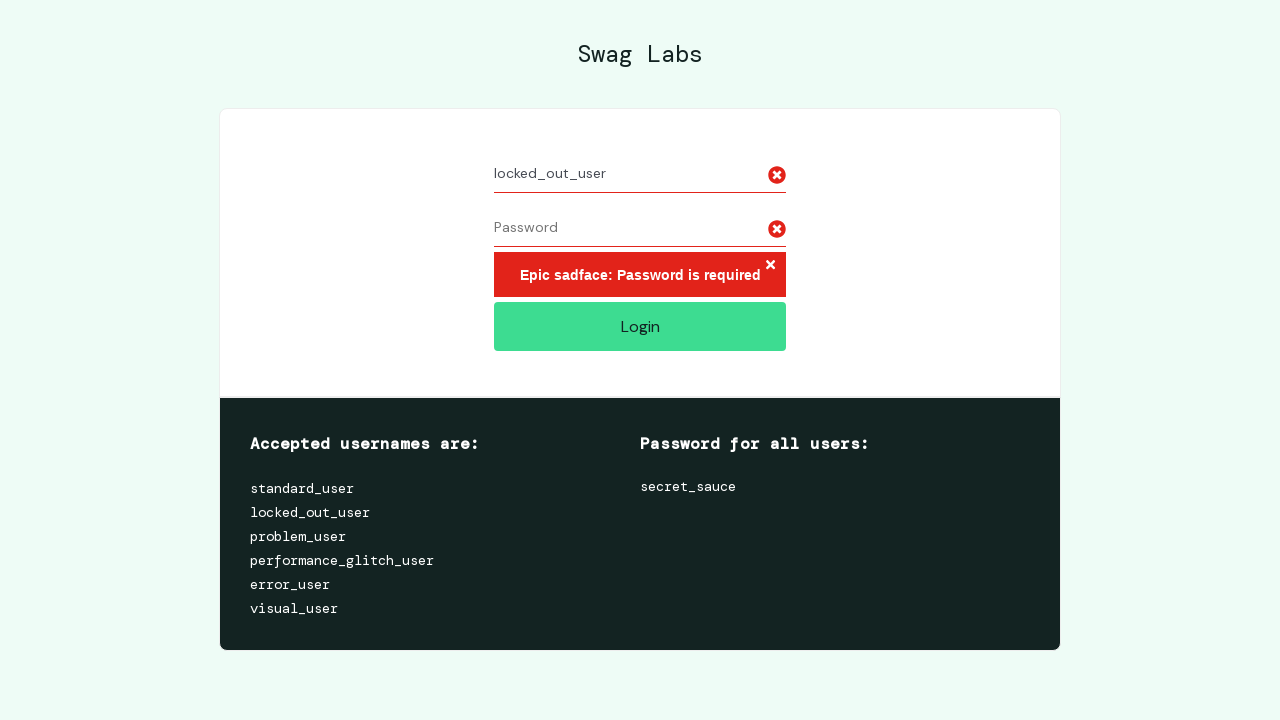

Error message appeared on login form
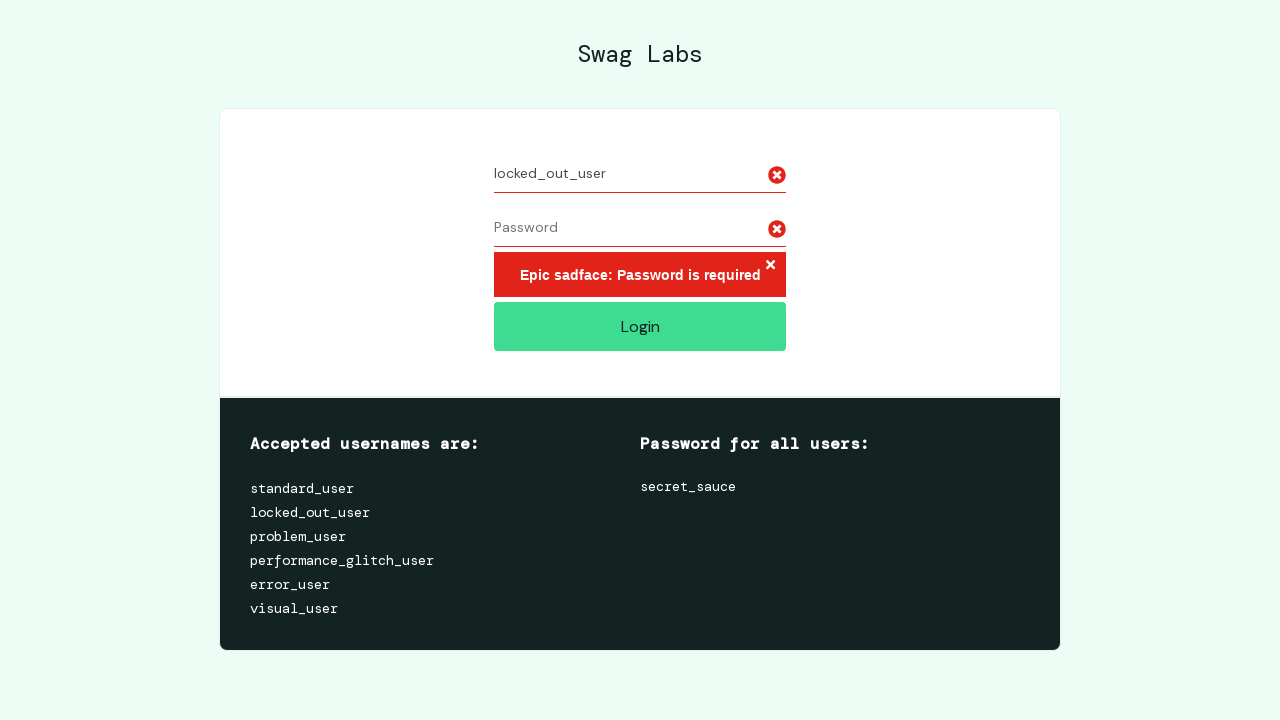

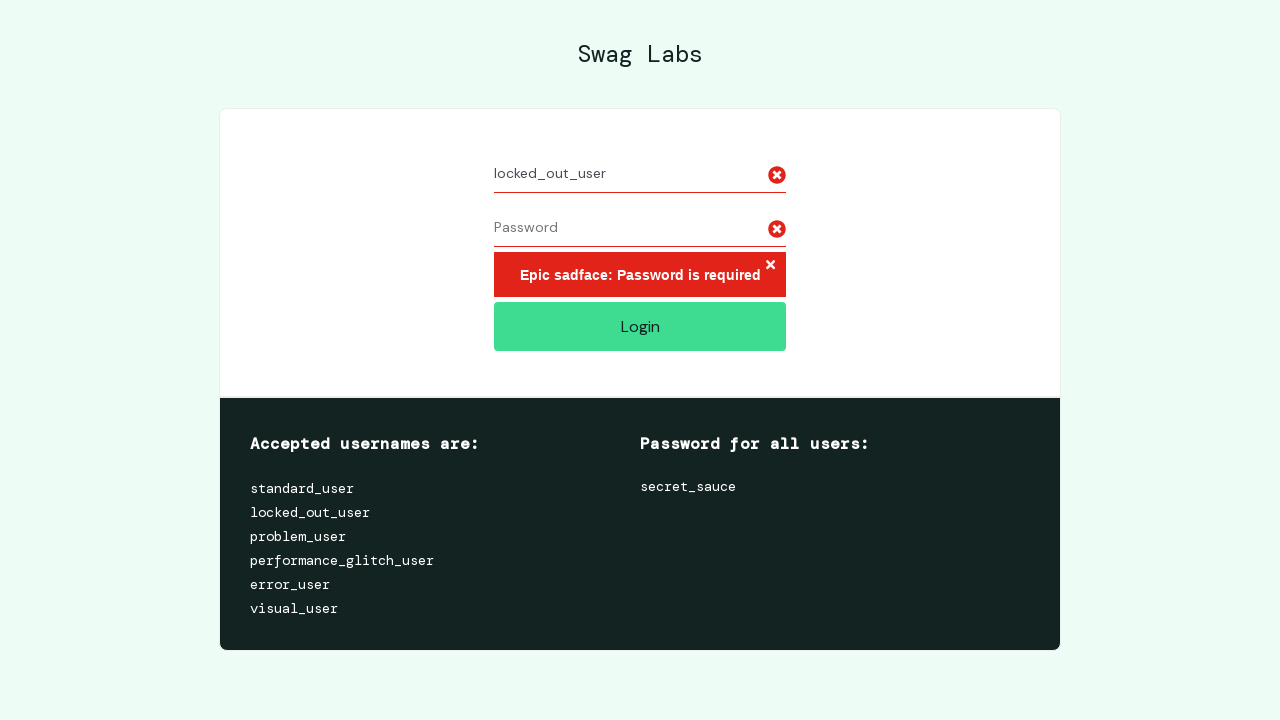